Tests filtering todos by clicking Active, Completed, and All filters, and using browser back button navigation

Starting URL: https://demo.playwright.dev/todomvc

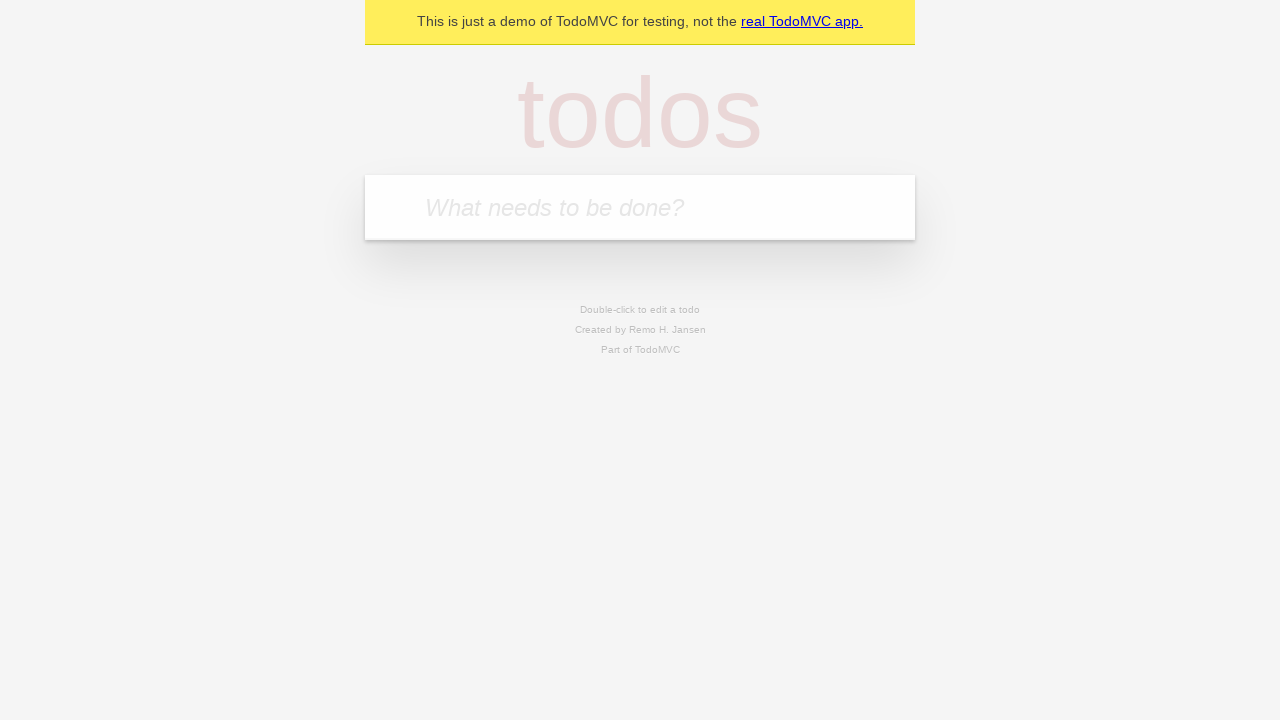

Filled first todo with 'buy some cheese' on .new-todo
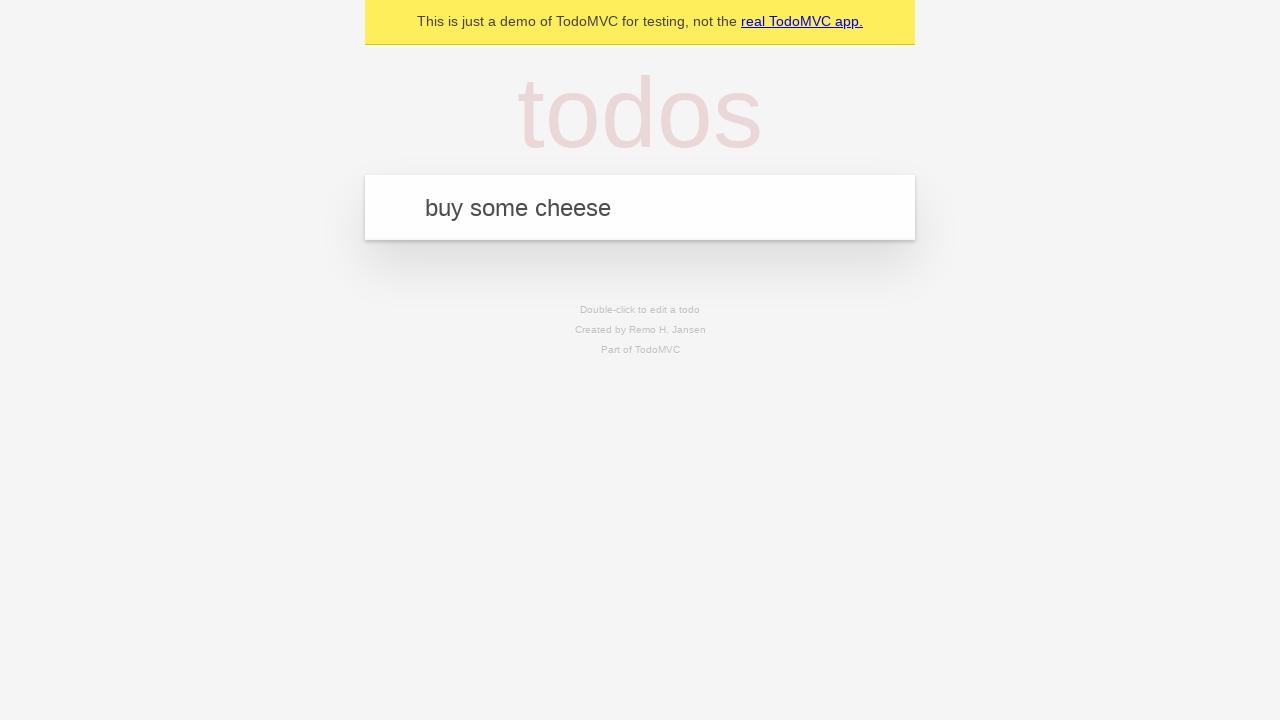

Pressed Enter to add first todo on .new-todo
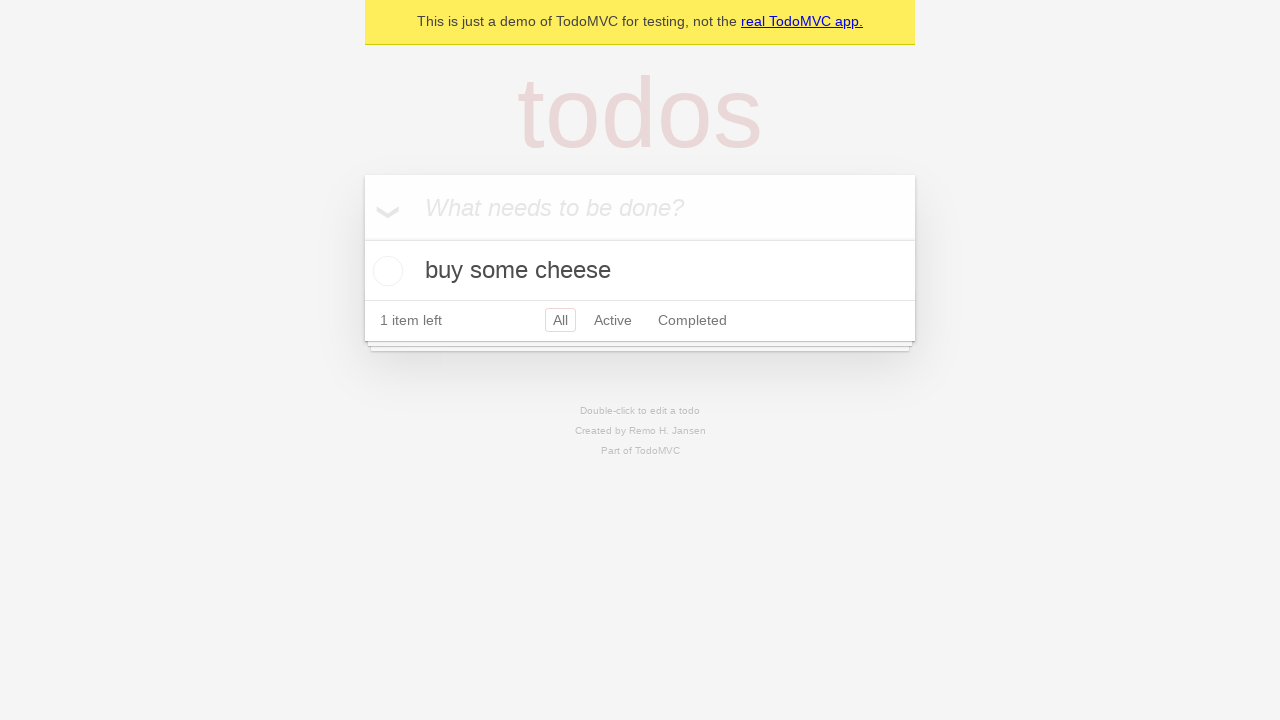

Filled second todo with 'feed the cat' on .new-todo
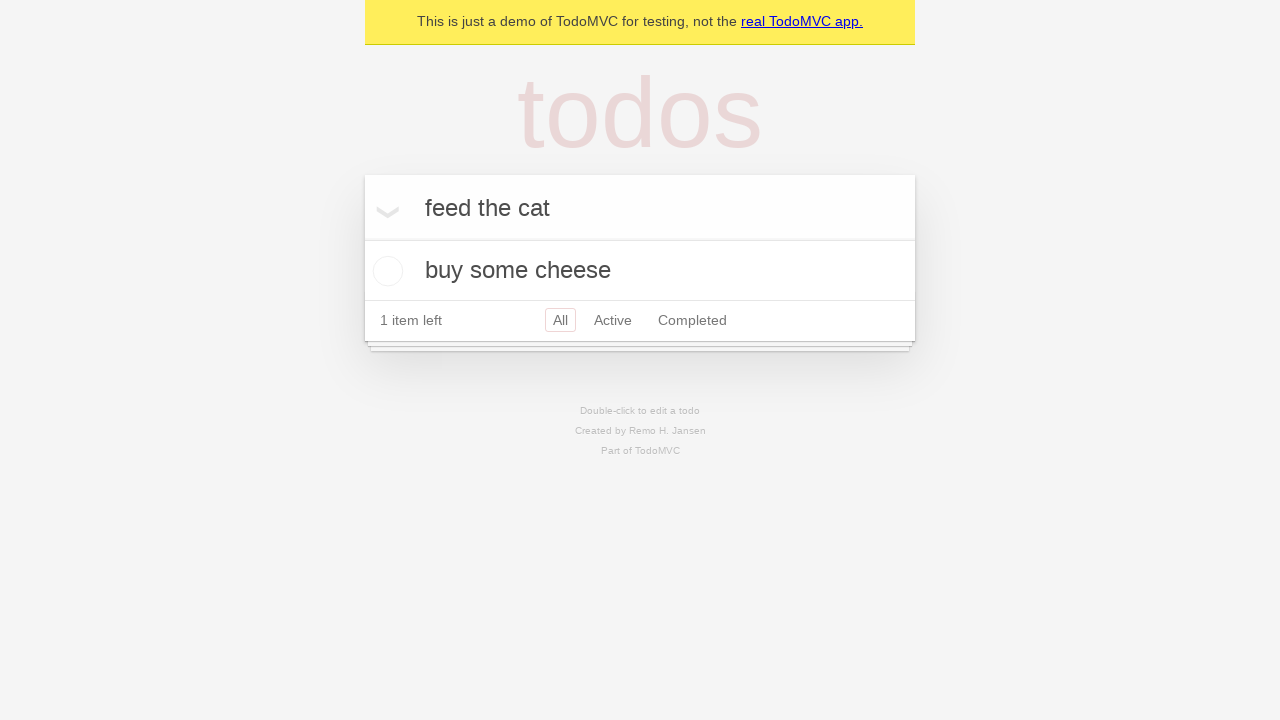

Pressed Enter to add second todo on .new-todo
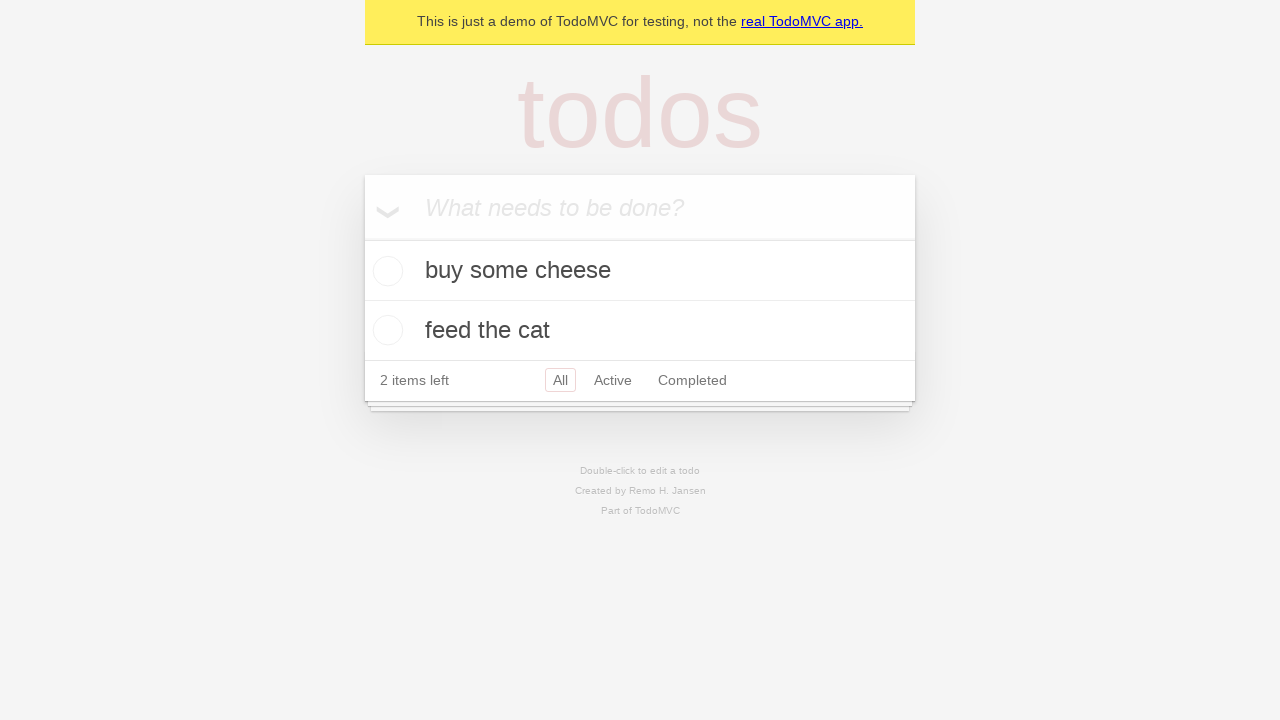

Filled third todo with 'book a doctors appointment' on .new-todo
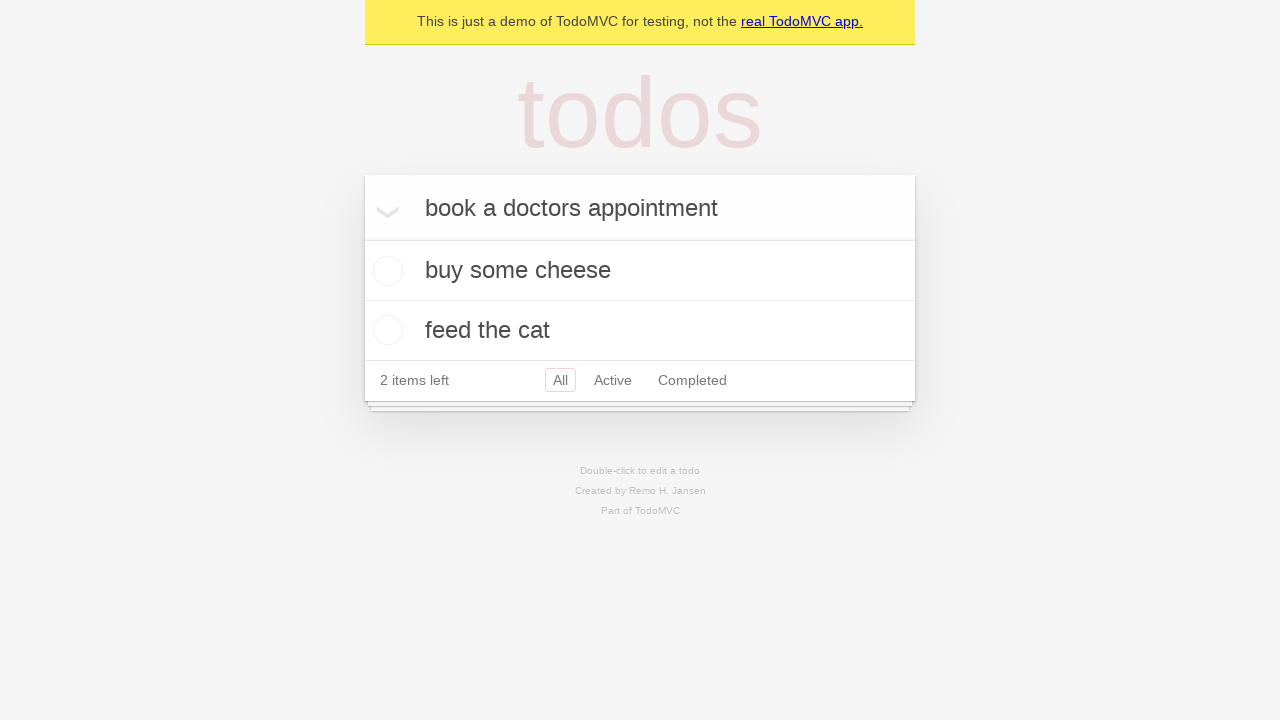

Pressed Enter to add third todo on .new-todo
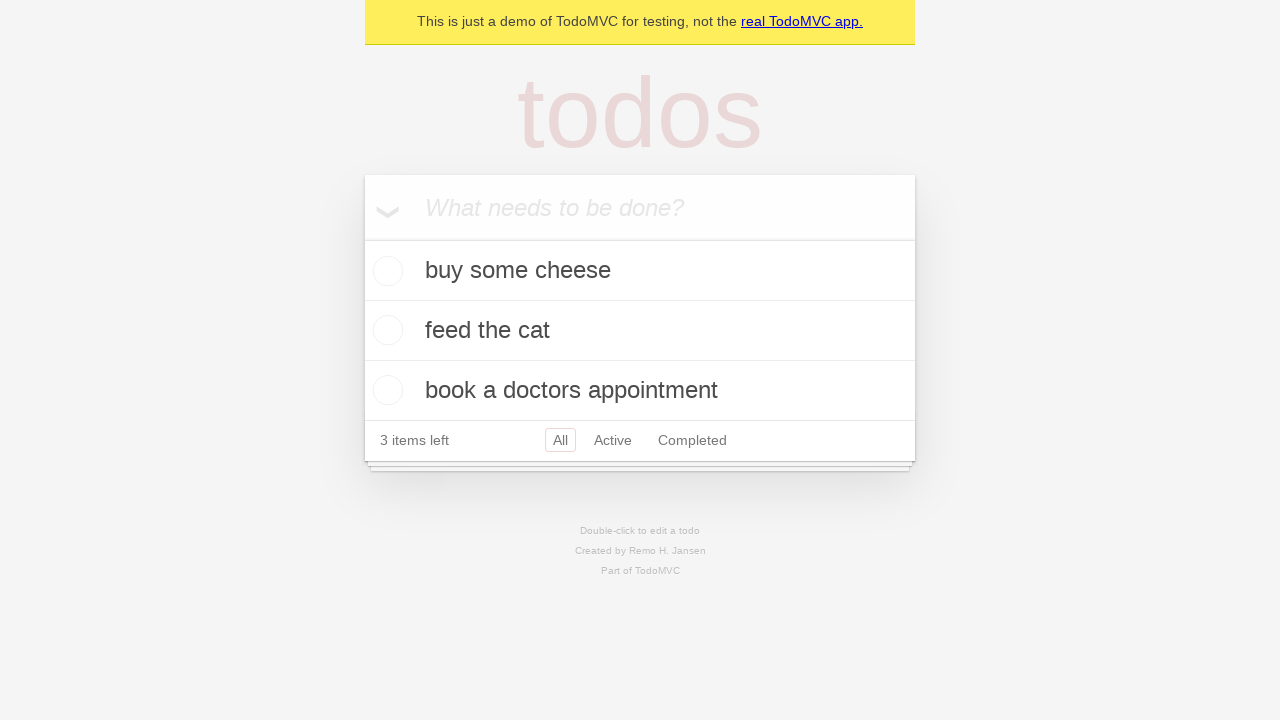

Checked second todo as complete at (385, 330) on .todo-list li .toggle >> nth=1
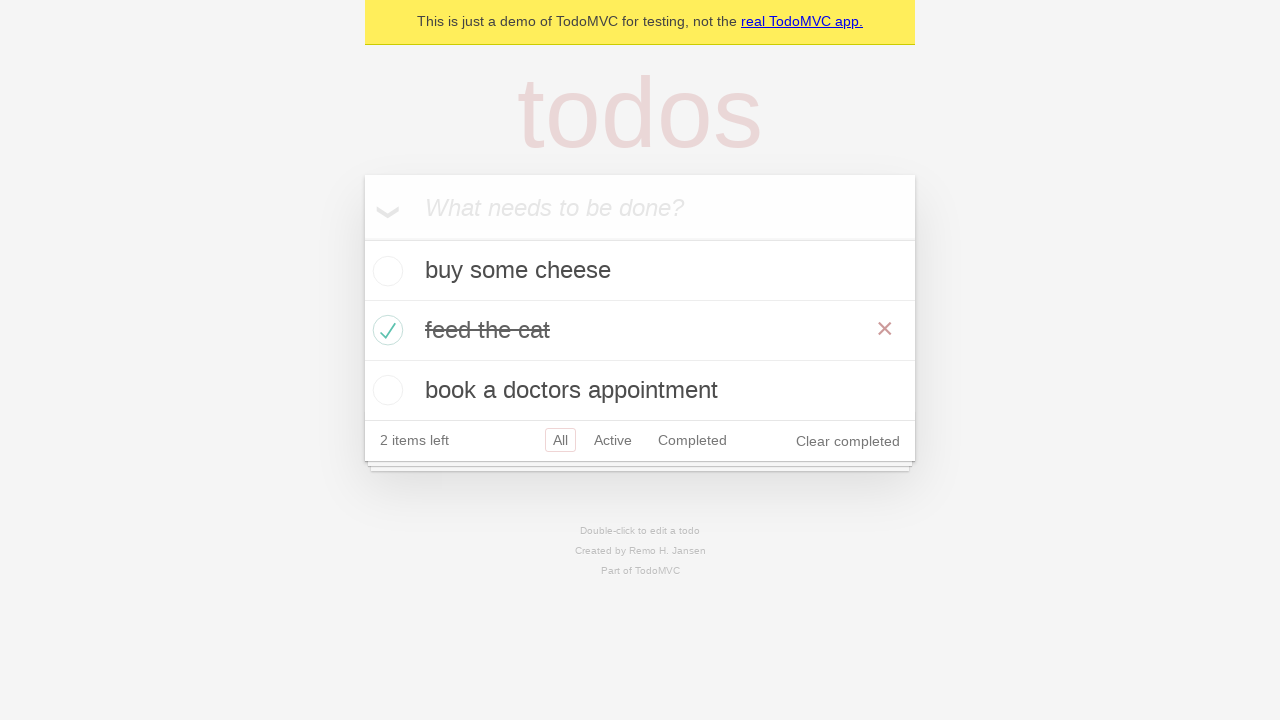

Clicked All filter to show all todos at (560, 440) on .filters >> text=All
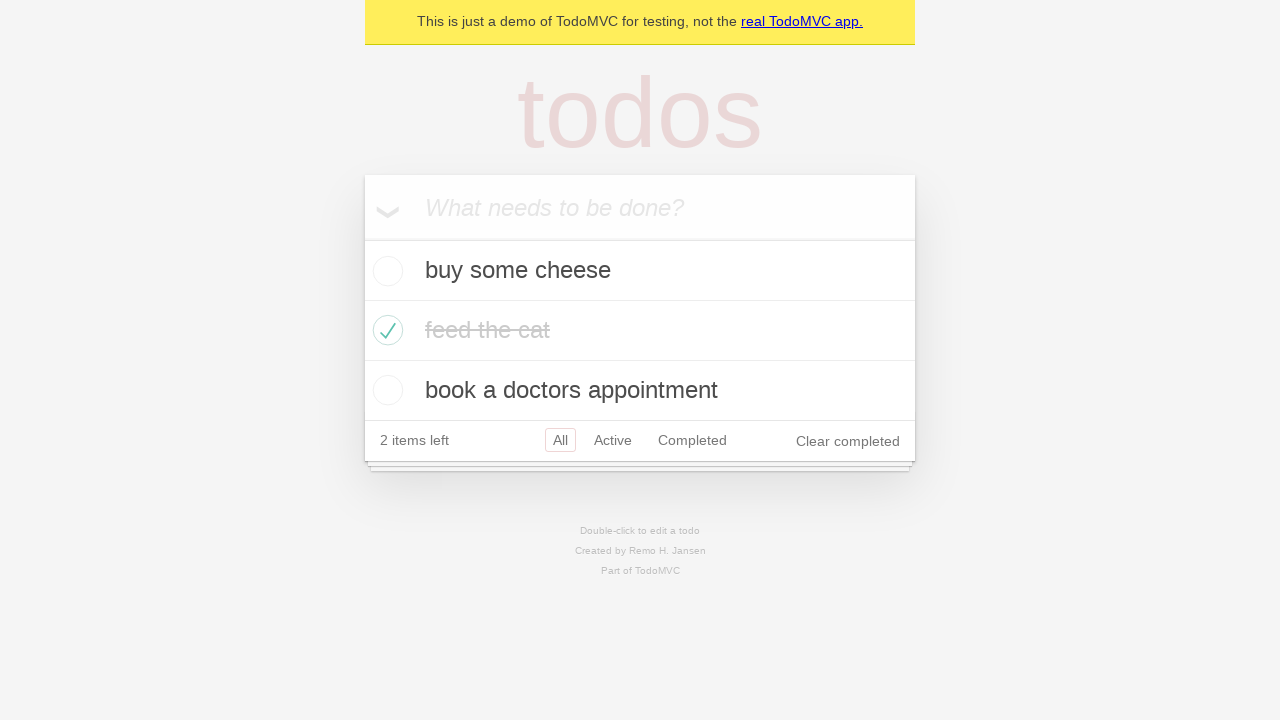

Clicked Active filter to show only active todos at (613, 440) on .filters >> text=Active
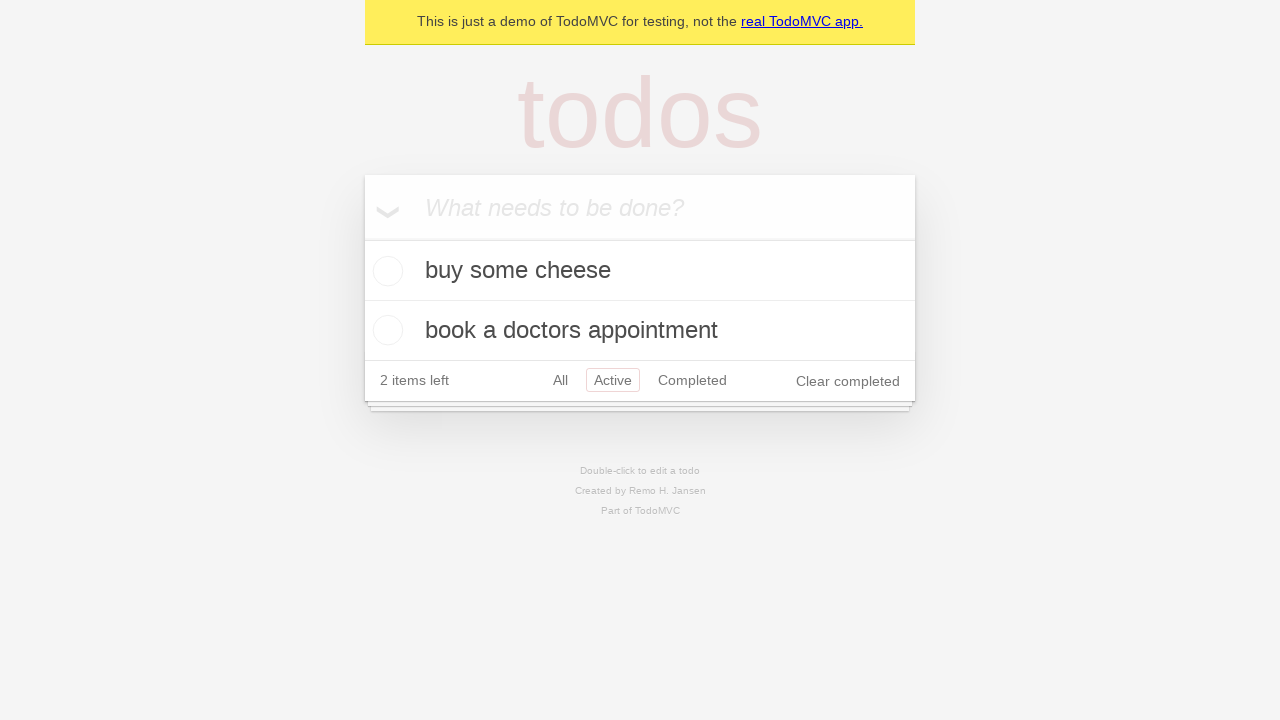

Clicked Completed filter to show only completed todos at (692, 380) on .filters >> text=Completed
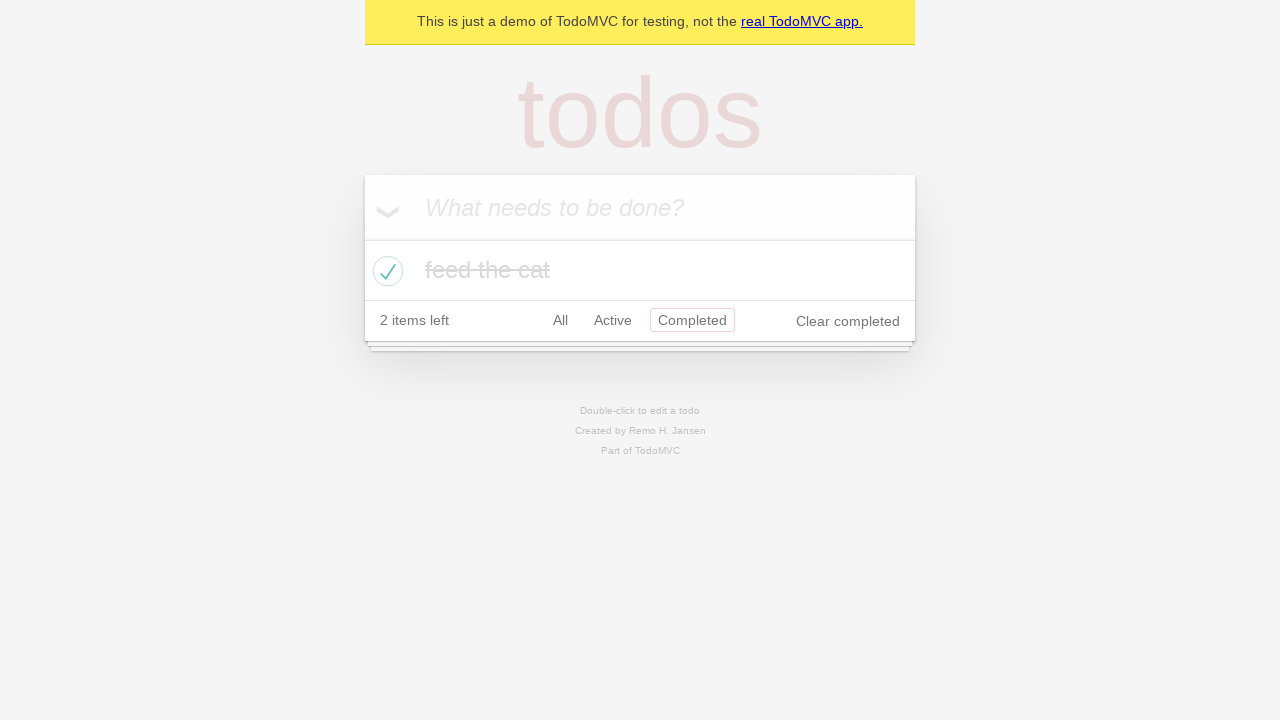

Navigated back to Active filter view
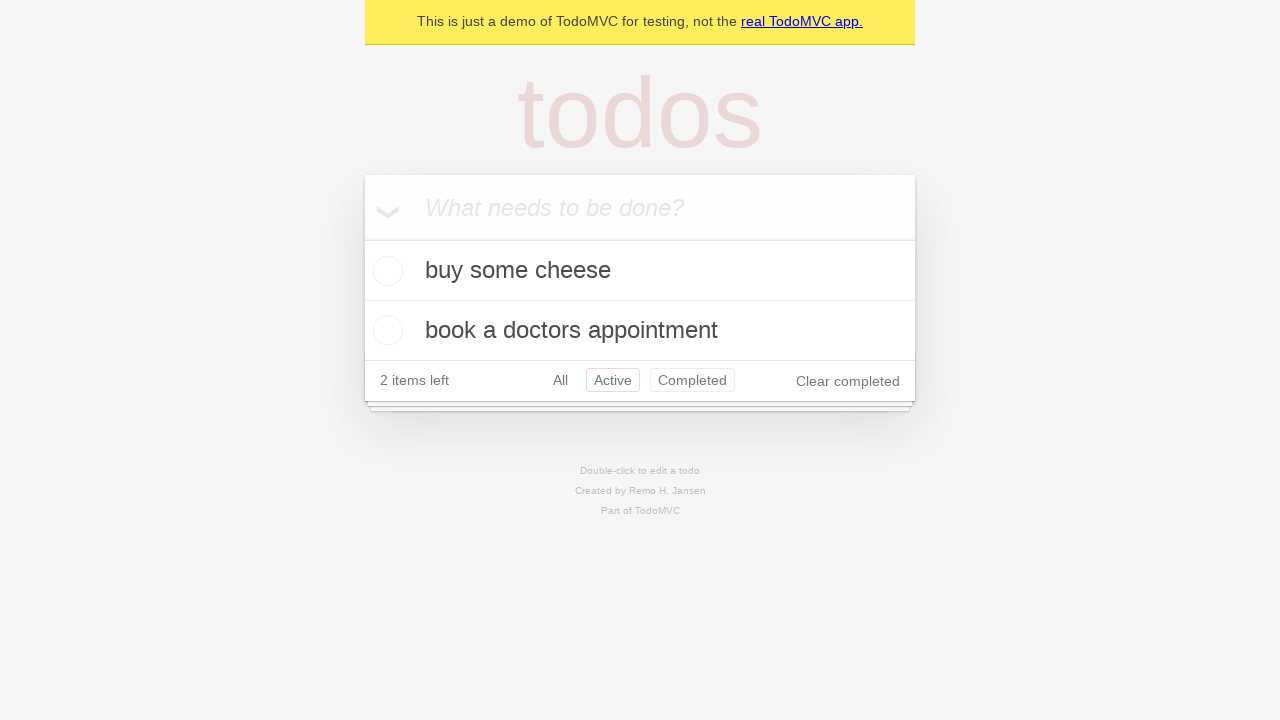

Navigated back to All filter view
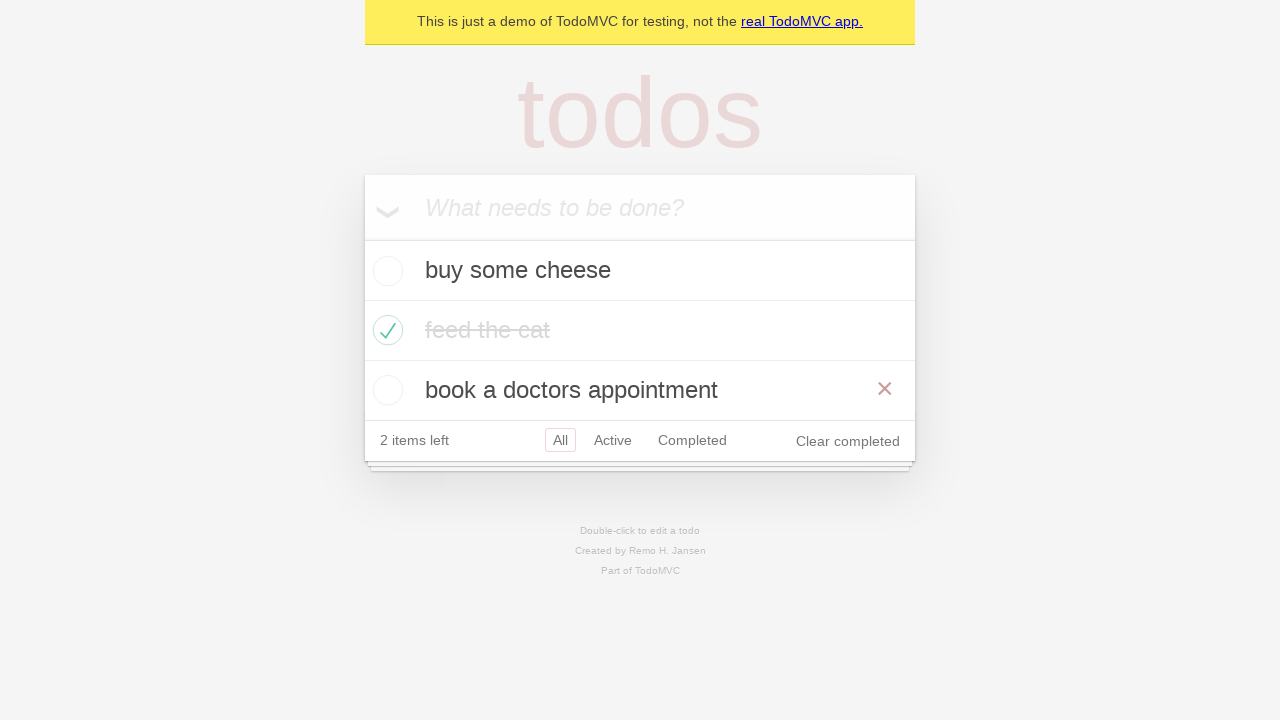

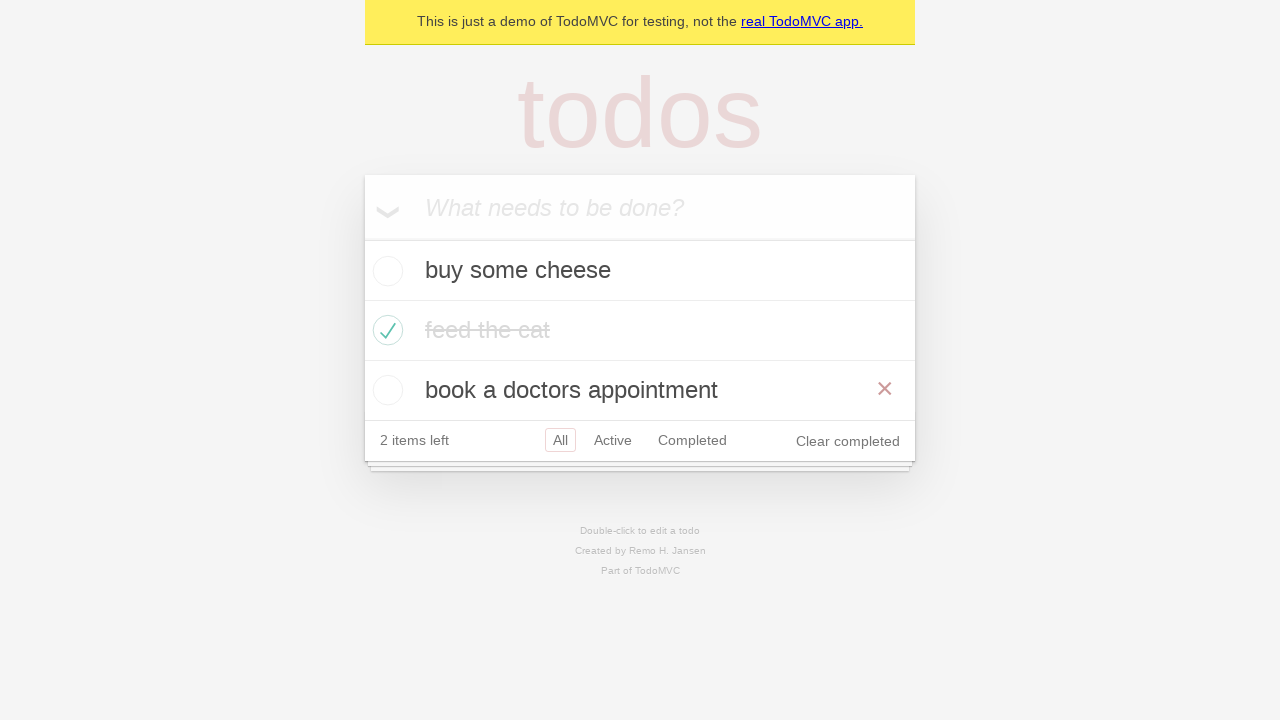